Navigates to Contacts section, verifies initial region and partner list, changes region to Kamchatsky Krai, and verifies the region change is reflected in partners, URL and title

Starting URL: https://sbis.ru/

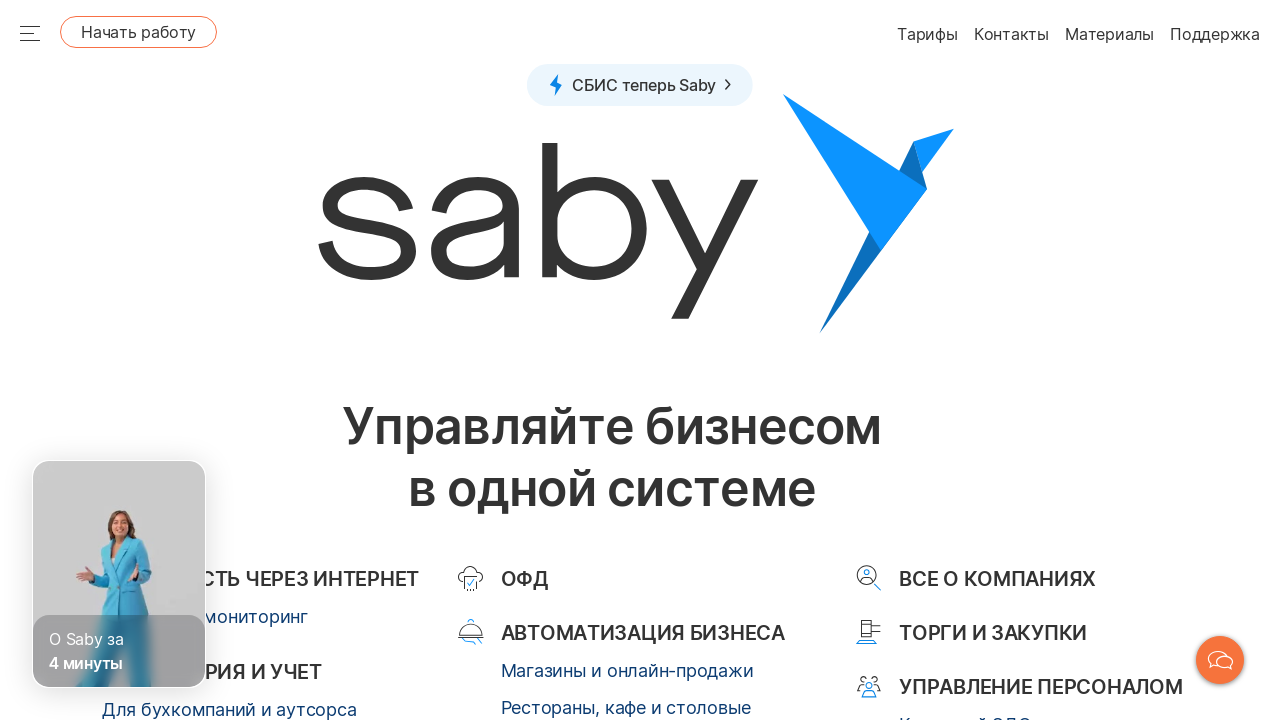

Clicked on Контакты (Contacts) link at (972, 360) on a:has-text('Контакты')
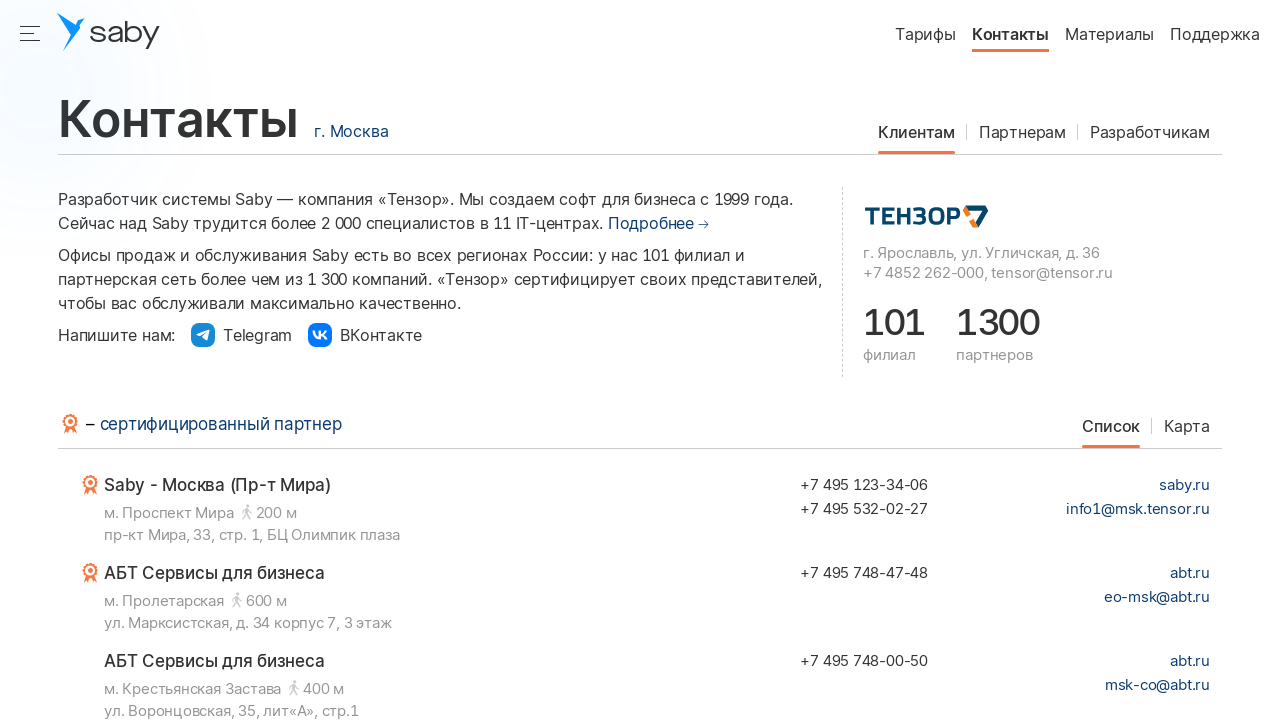

Contacts page loaded with region chooser visible
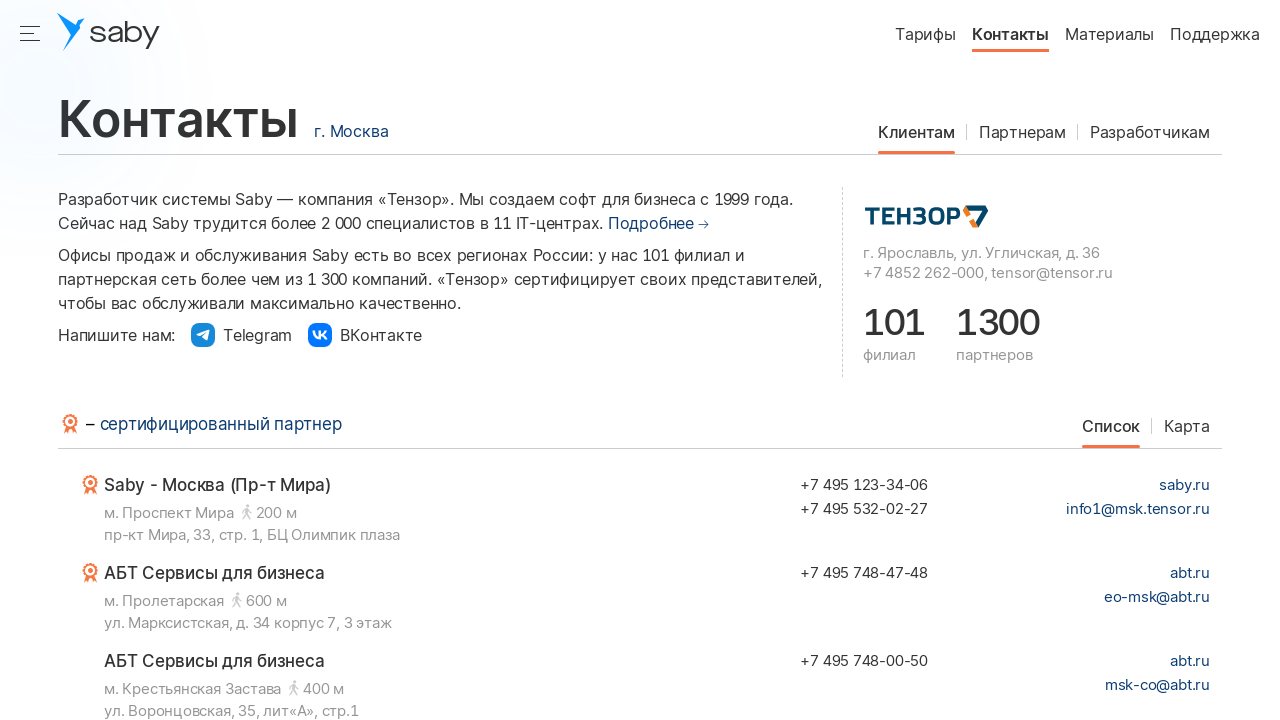

Clicked on region selector to open region list at (351, 131) on .sbis_ru-Region-Chooser__text
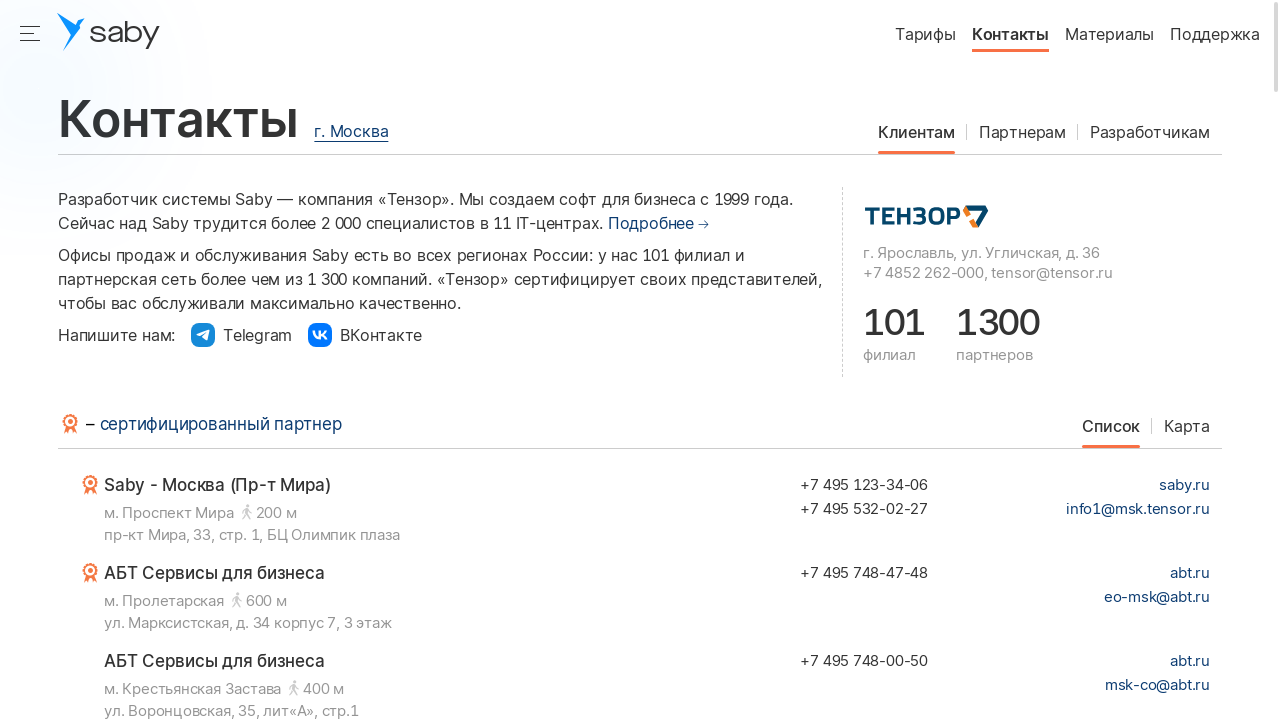

Region panel appeared with available regions
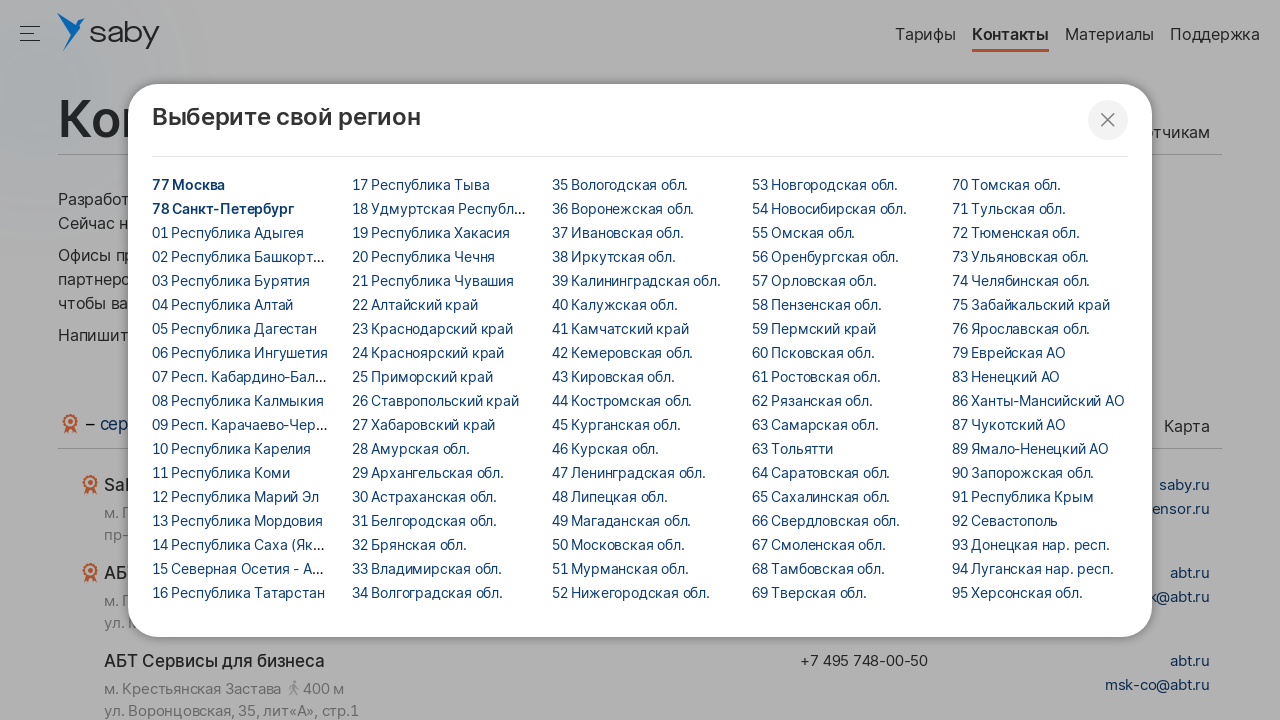

Selected Камчатский край (Kamchatsky Krai) from region list at (620, 328) on span:has-text('Камчатский край')
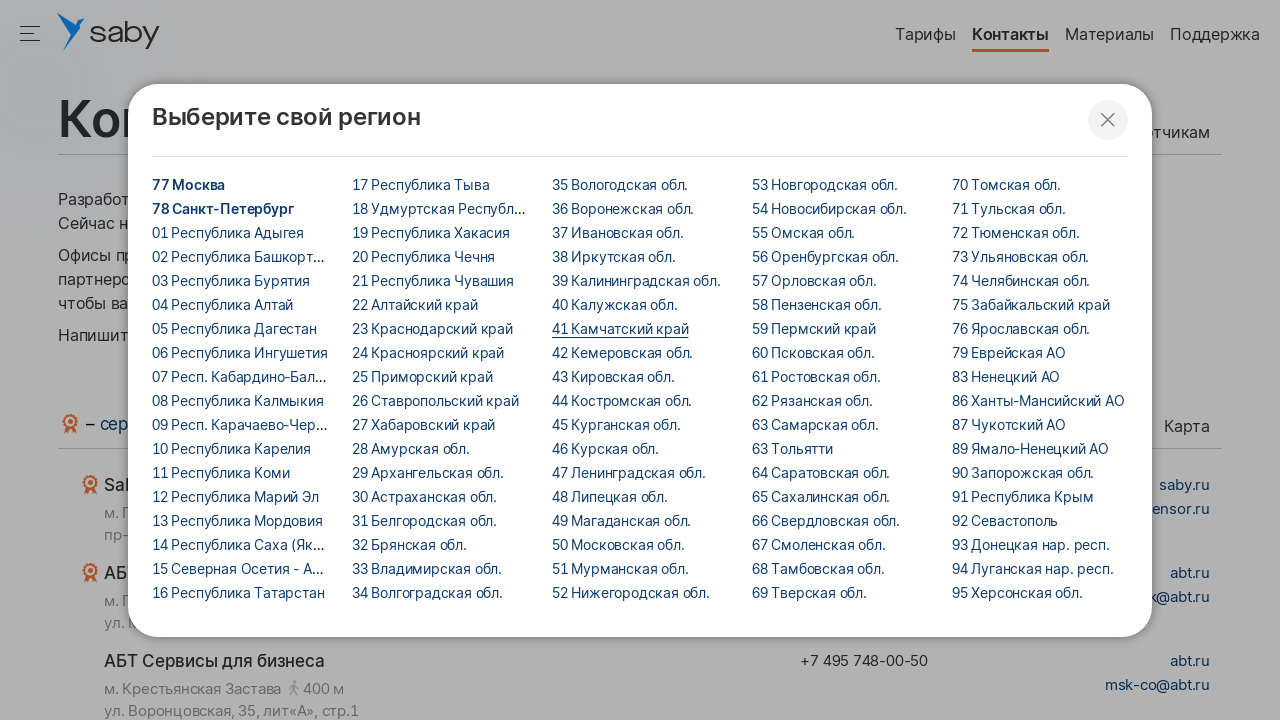

Page updated with Камчатский край region - verified in title and partners list
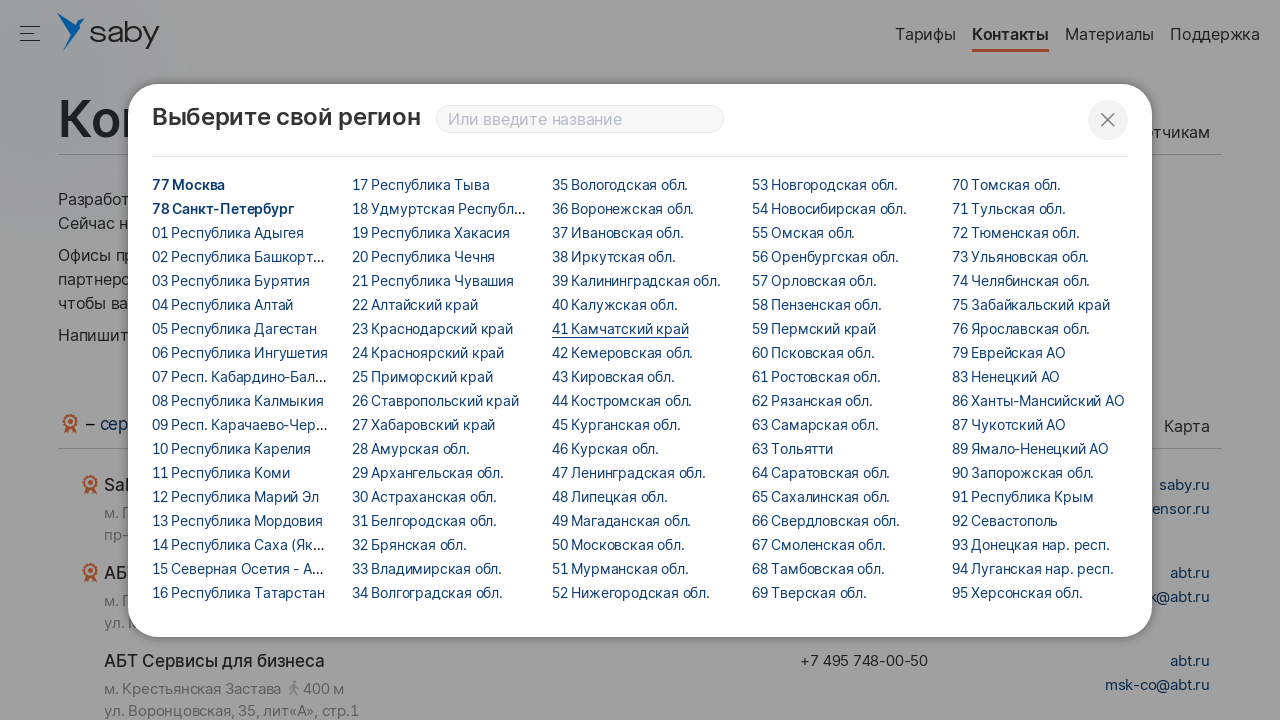

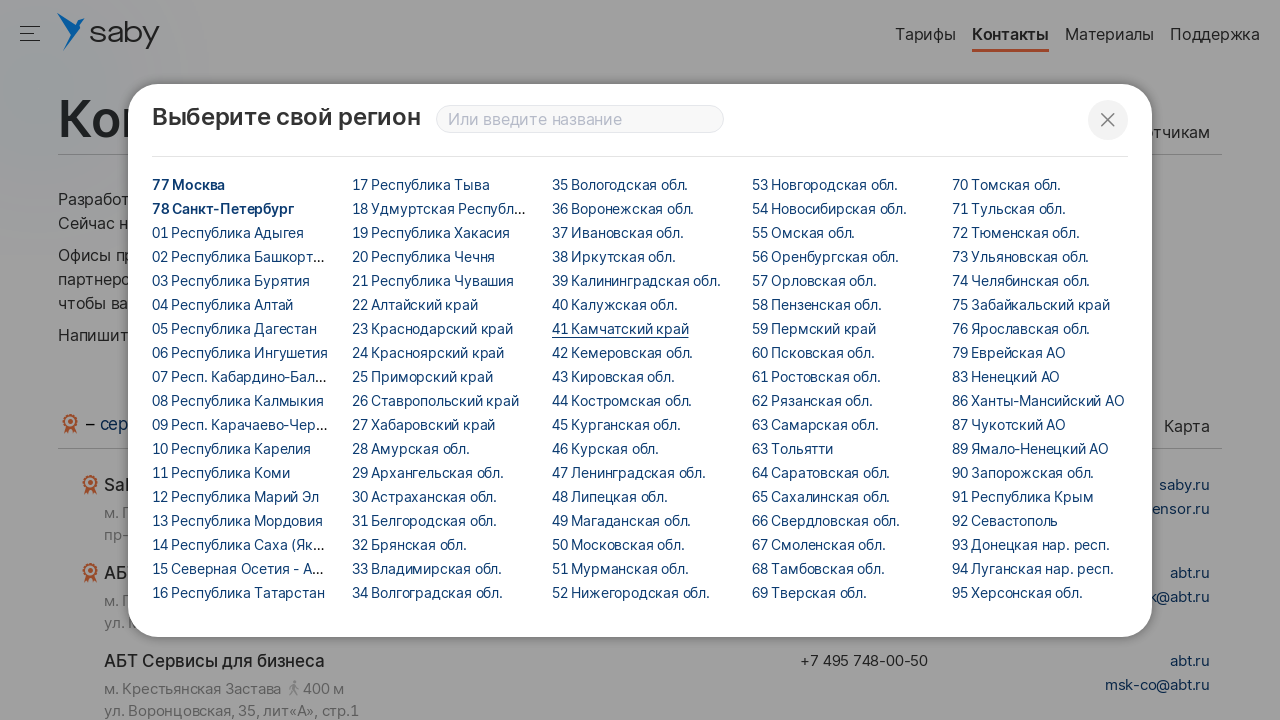